Tests calendar date picker functionality by clicking on the date picker input and selecting a specific date (28) from the calendar widget

Starting URL: http://seleniumpractise.blogspot.com/2016/08/how-to-handle-calendar-in-selenium.html

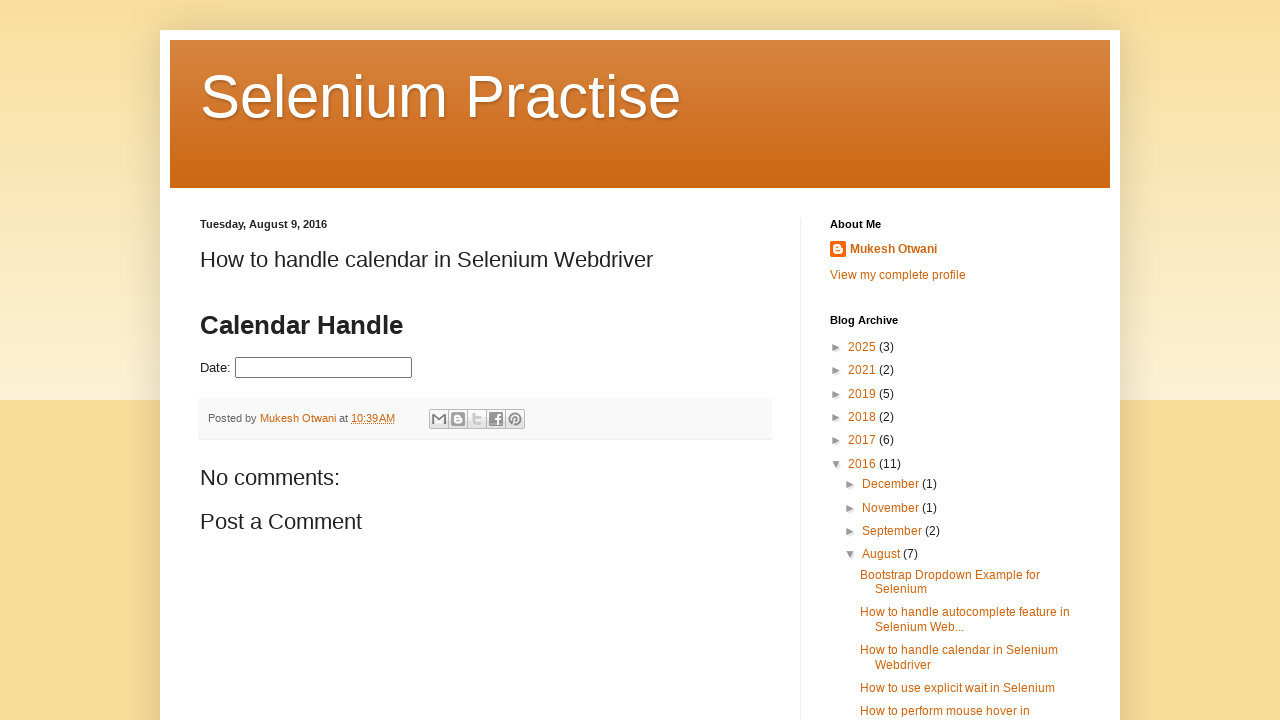

Clicked on date picker input to open calendar widget at (324, 368) on #datepicker
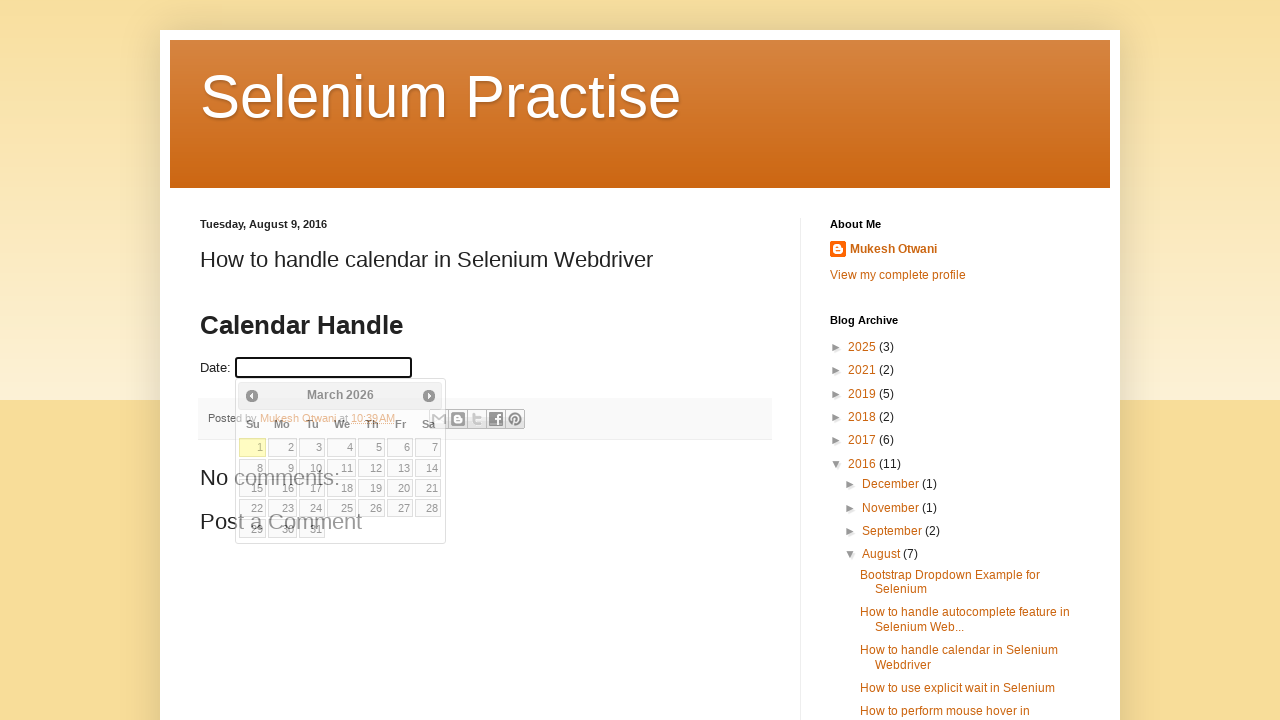

Calendar widget loaded and is visible
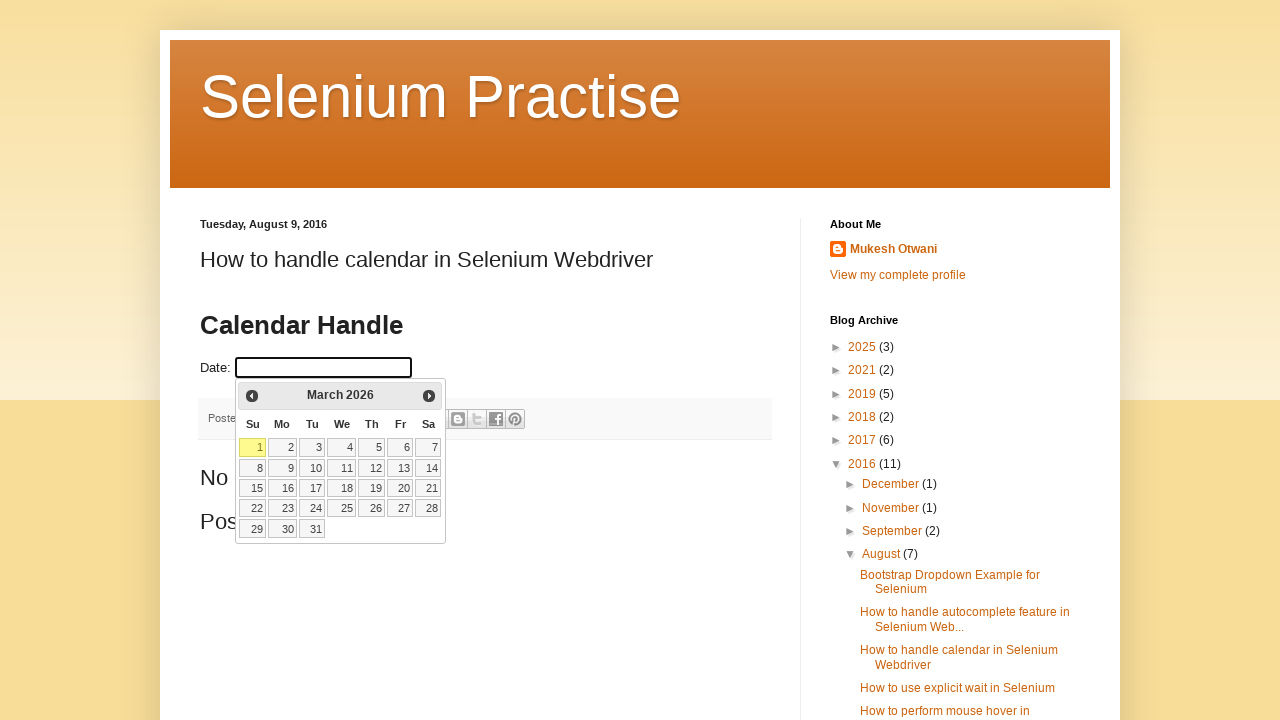

Found 35 date cells in calendar
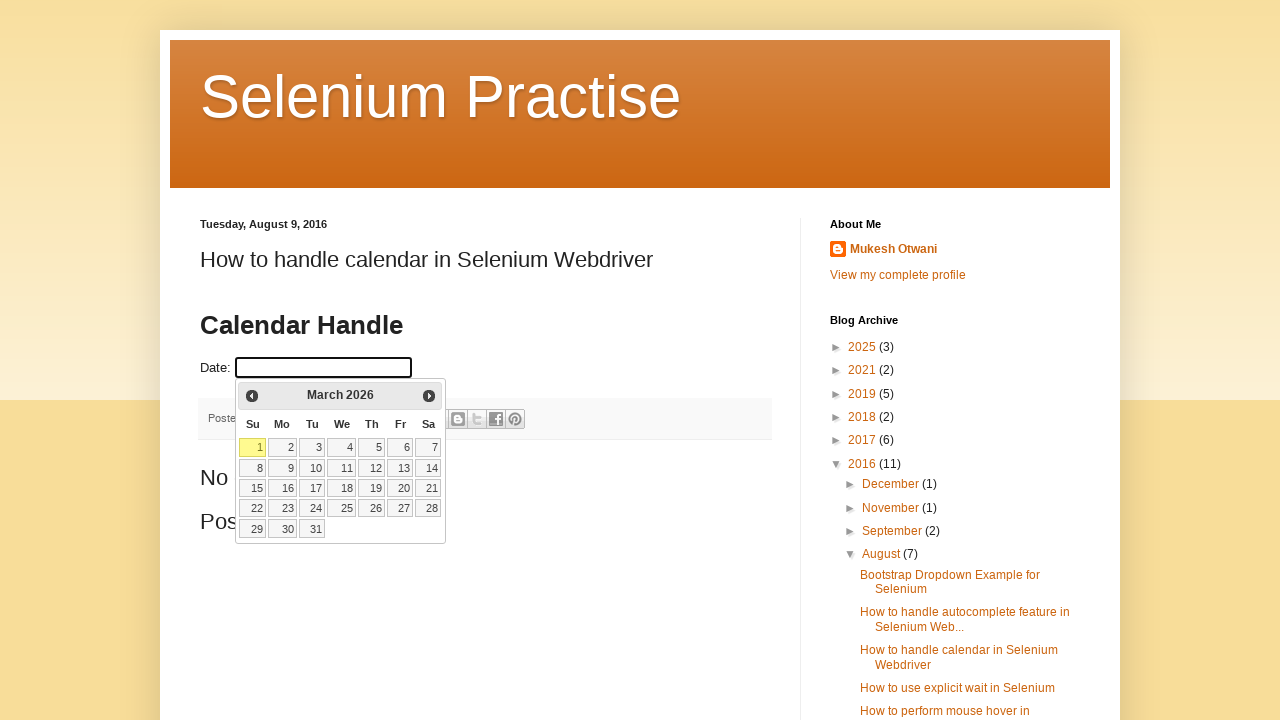

Clicked on date 28 in the calendar at (428, 508) on xpath=//table[@class='ui-datepicker-calendar']//td >> nth=27
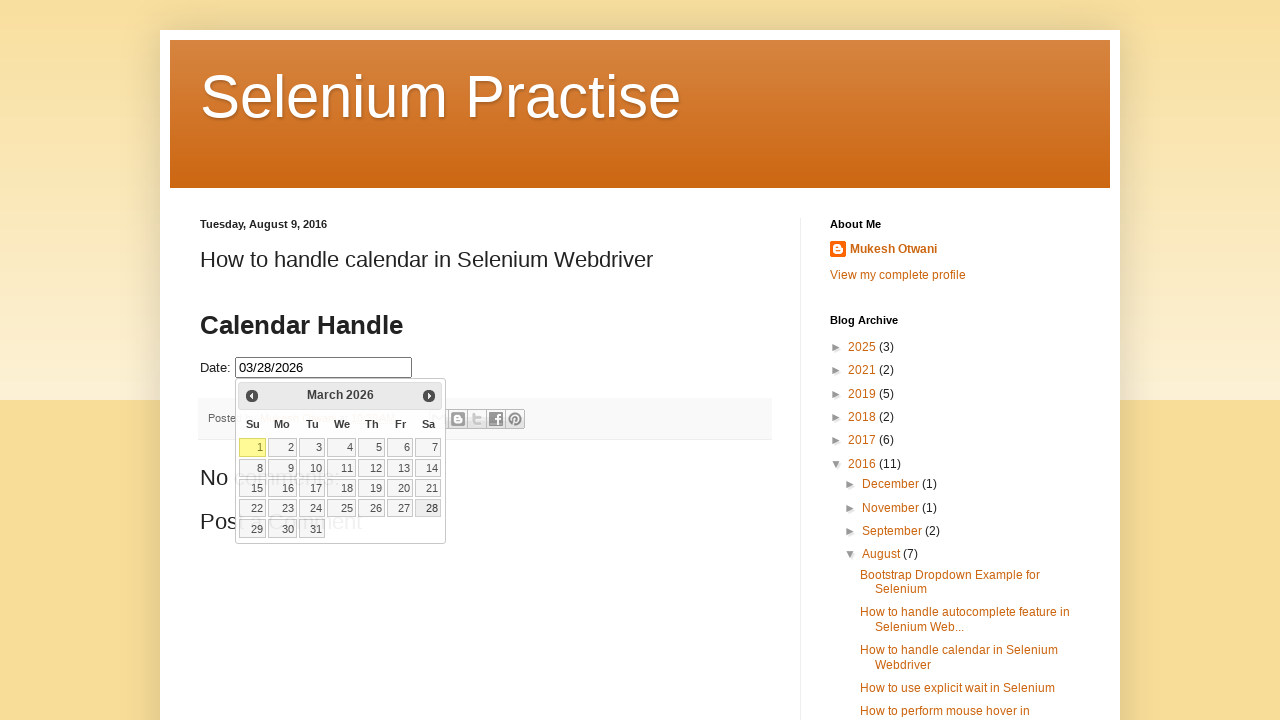

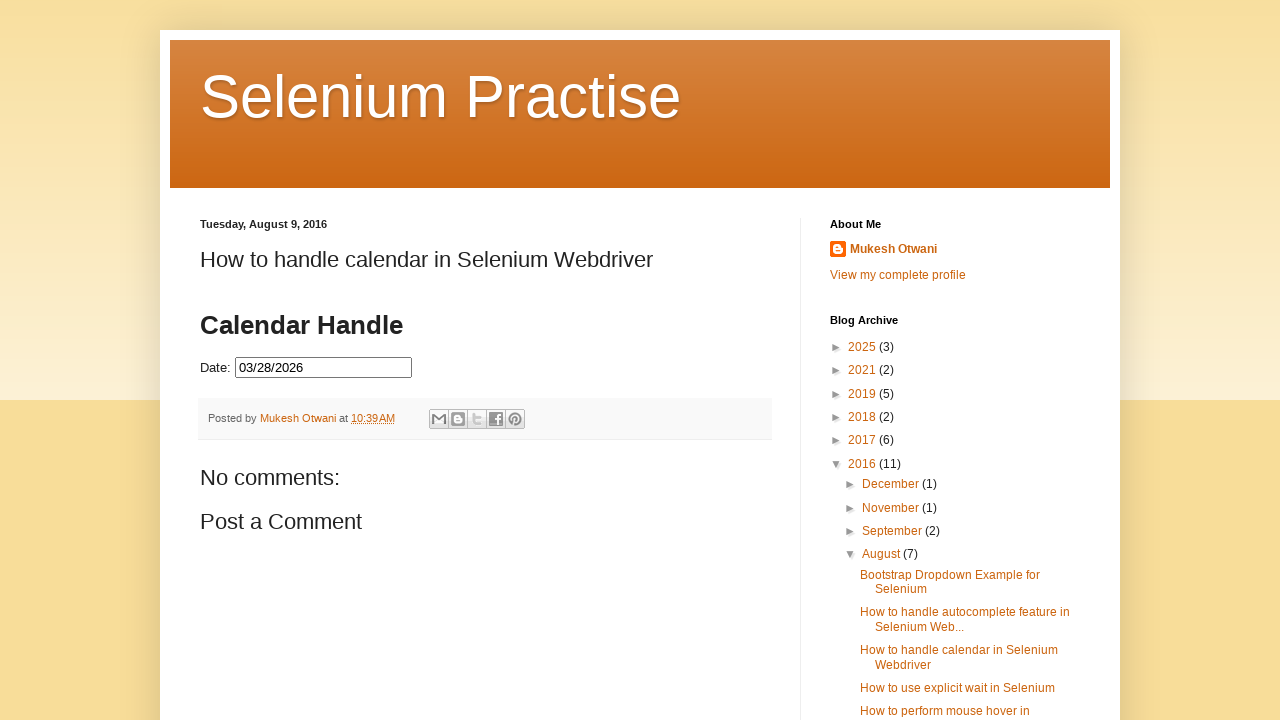